Tests dynamic content loading using fluent waits - clicks start button and waits for loading sequence to complete

Starting URL: http://the-internet.herokuapp.com/dynamic_loading/1

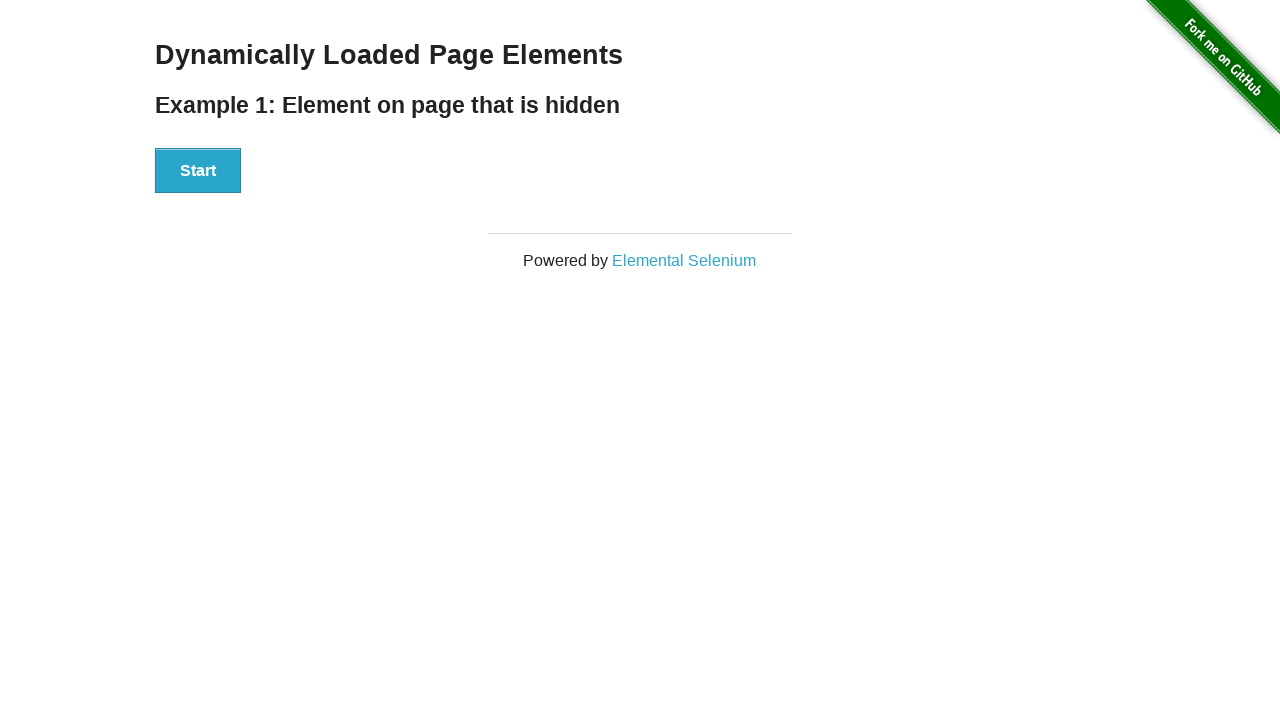

Start button became visible
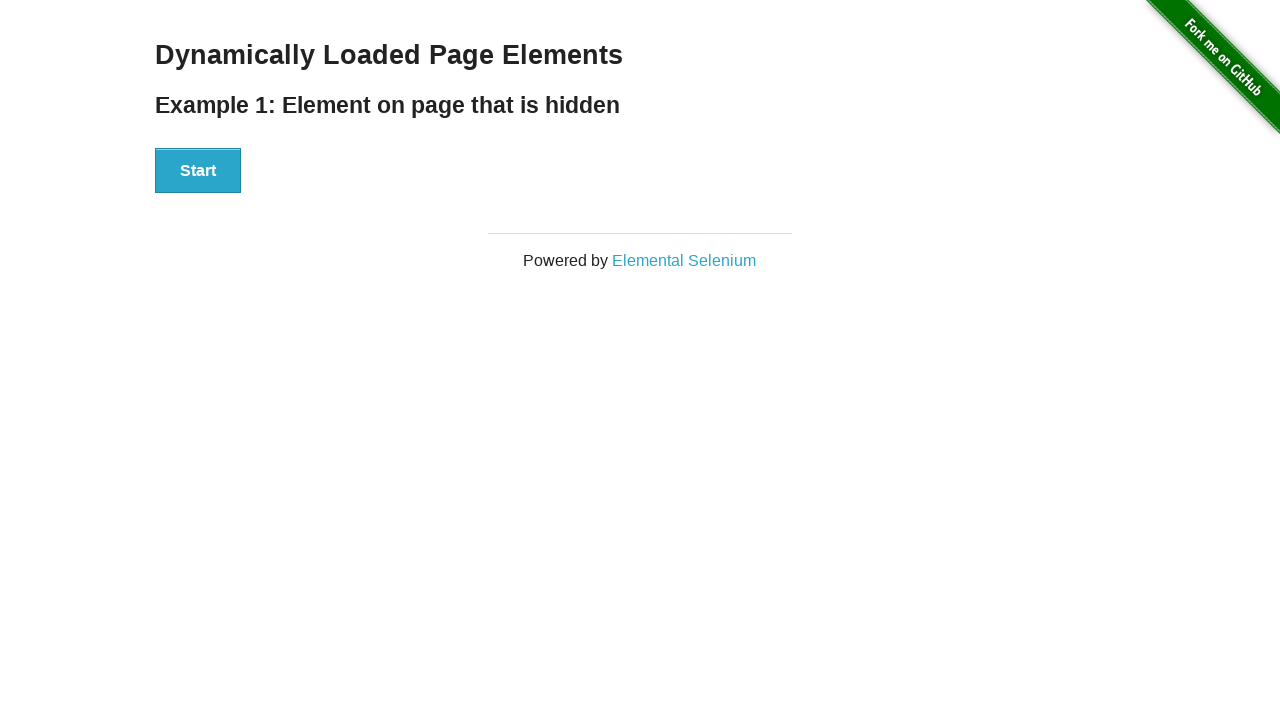

Clicked the start button at (198, 171) on button
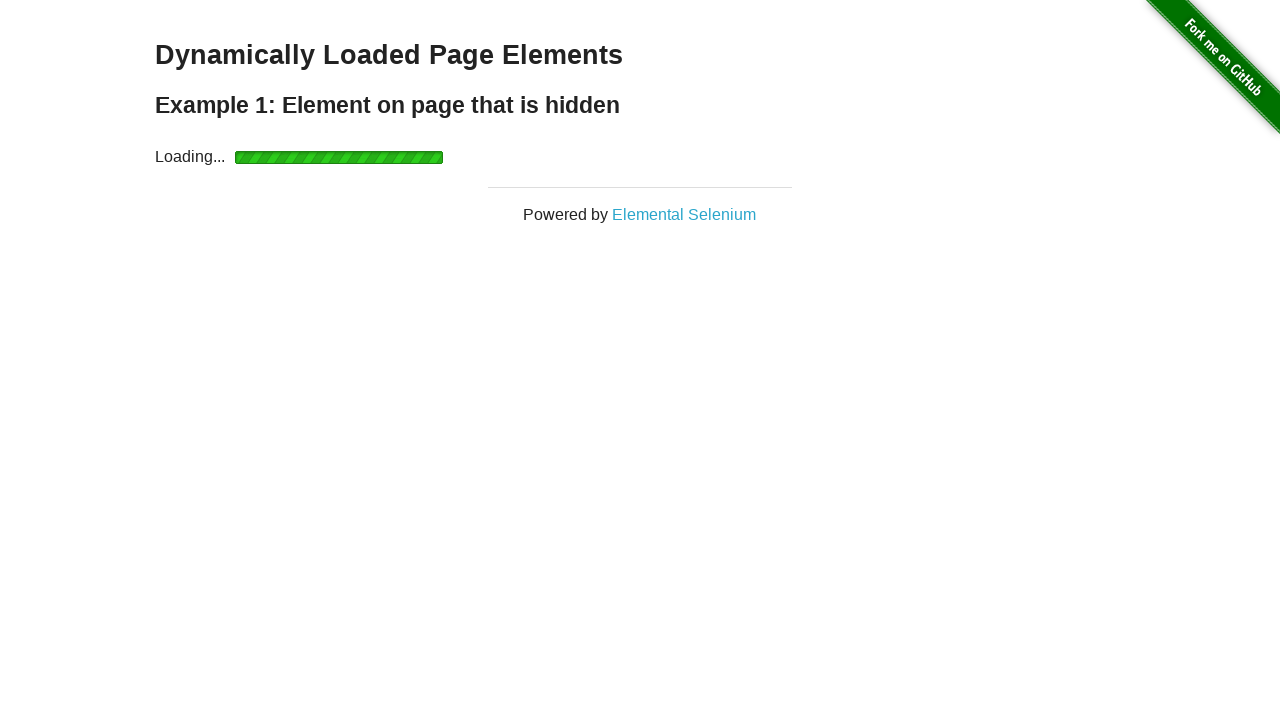

Start button became hidden
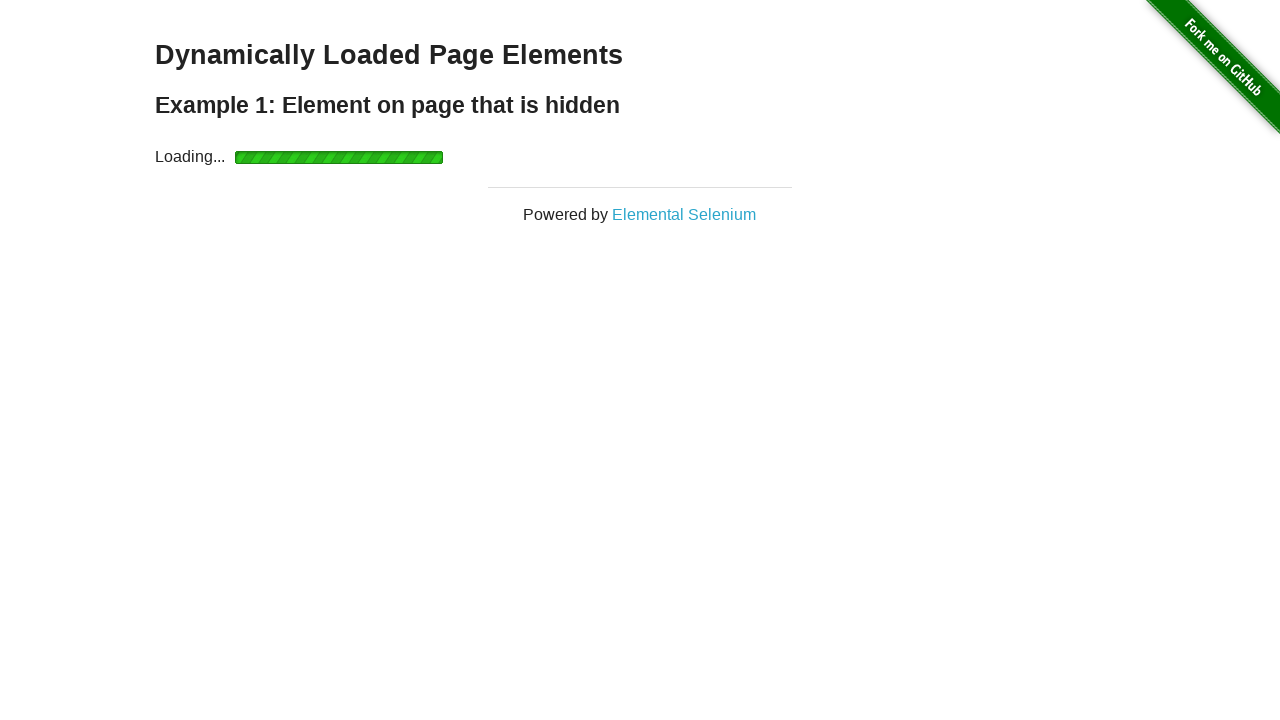

Loading indicator appeared
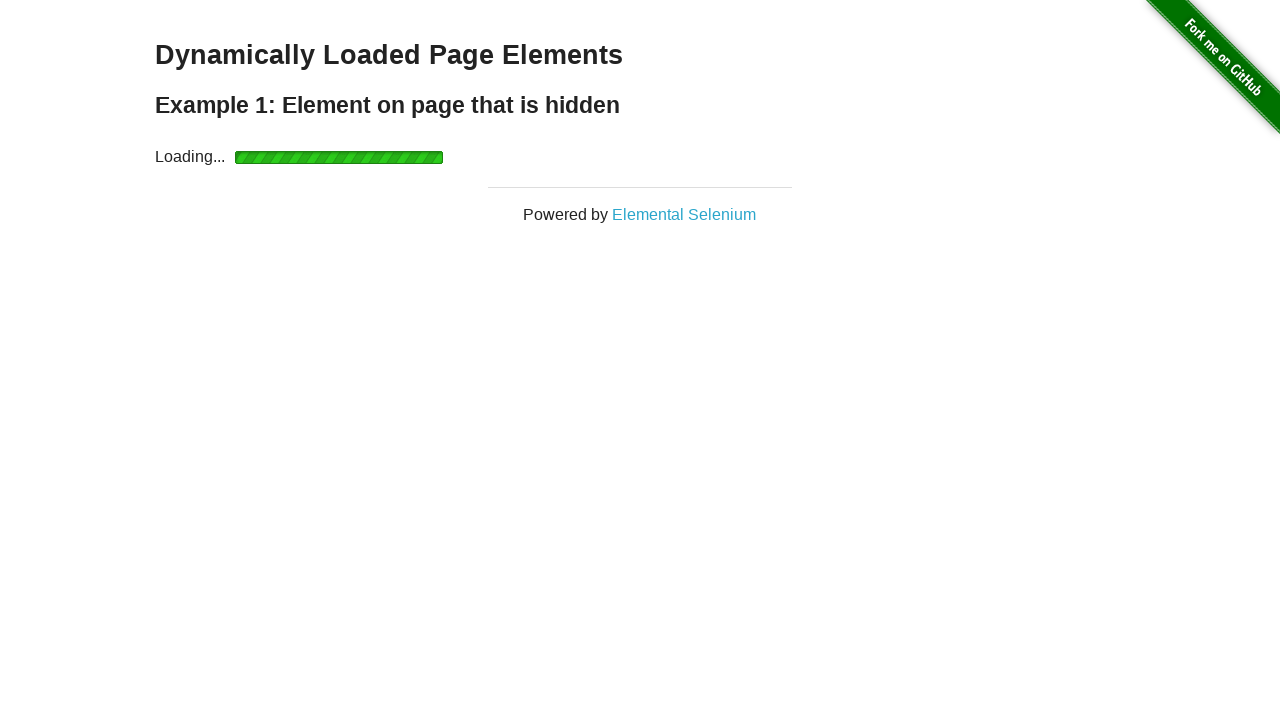

Loading indicator disappeared
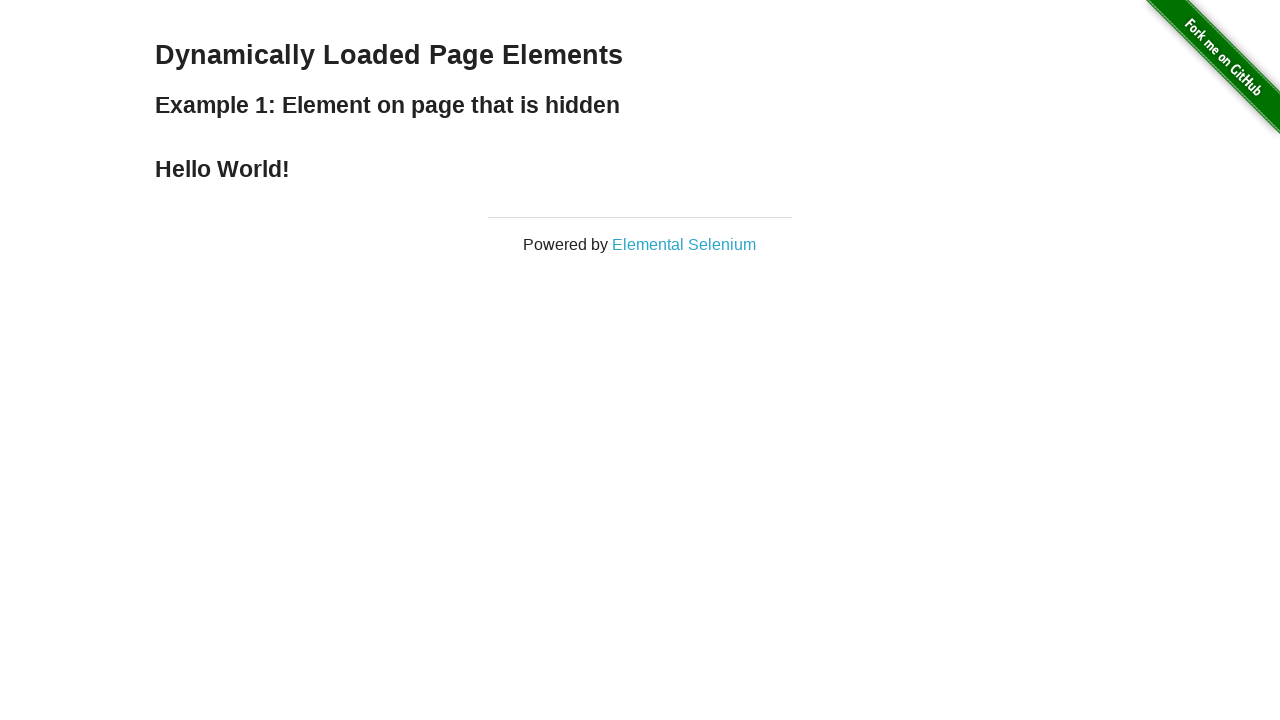

Finish element became visible - dynamic loading sequence complete
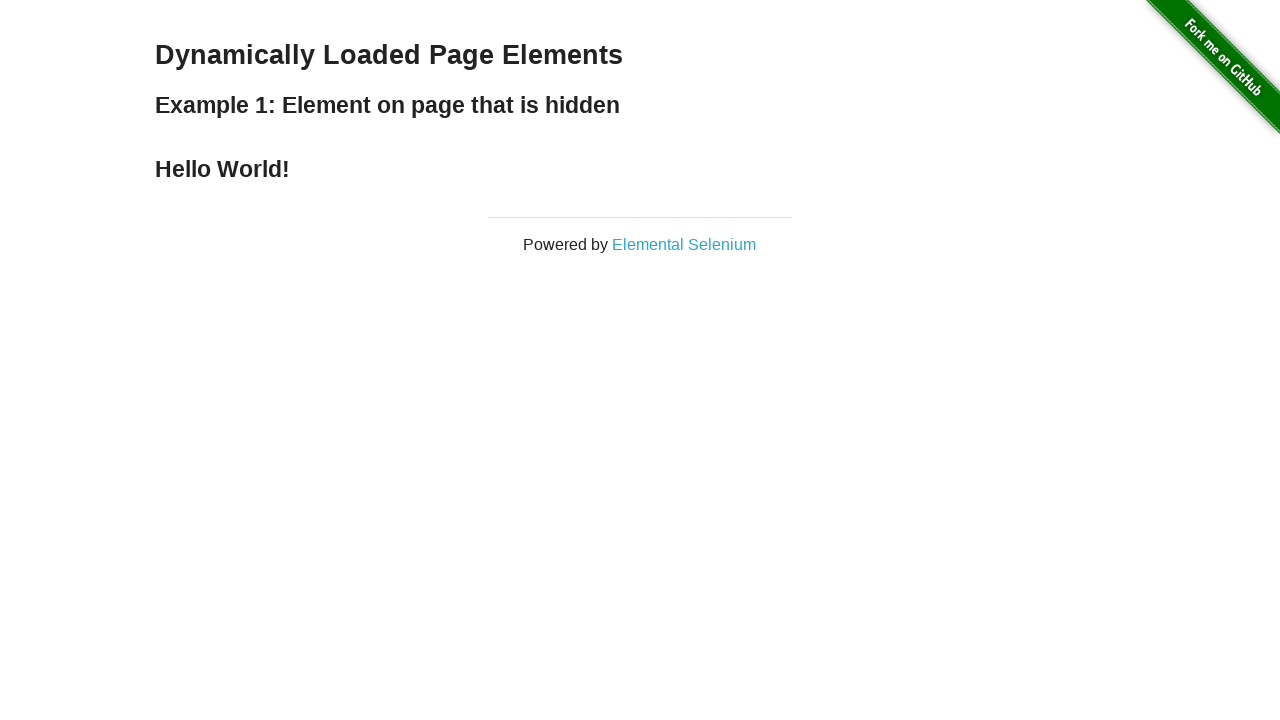

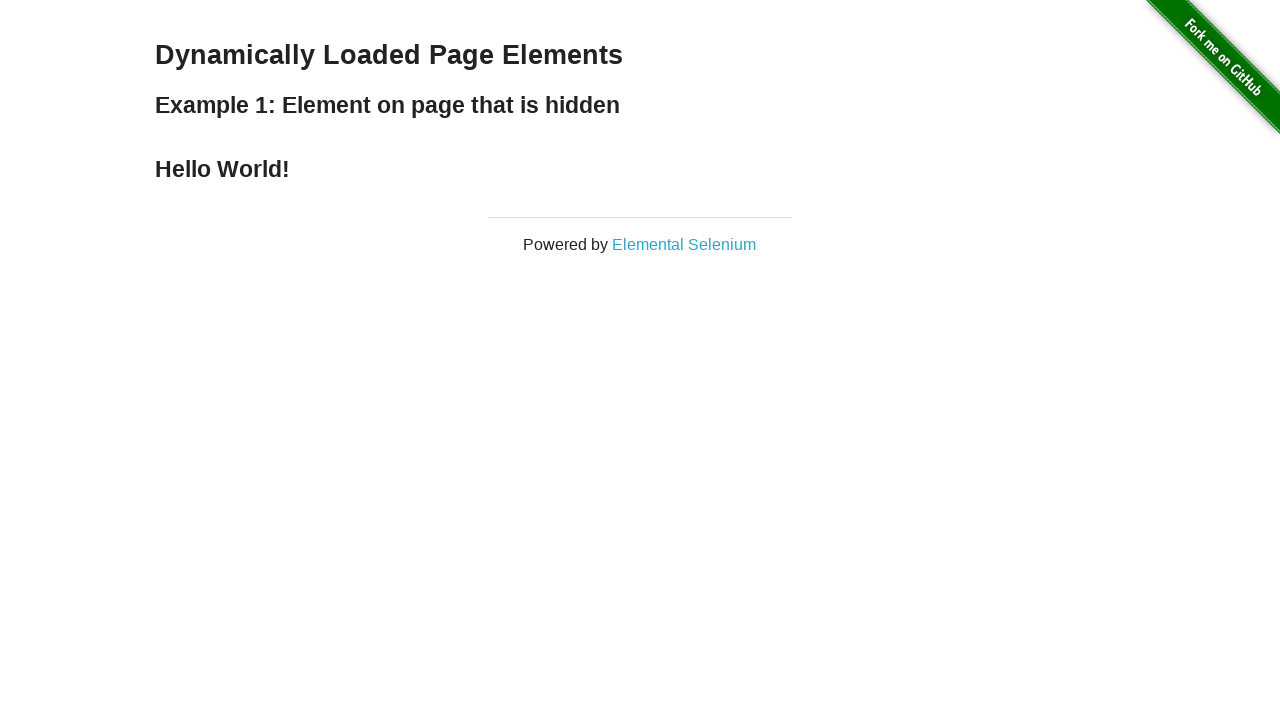